Tests drag and drop functionality by dragging an element and dropping it into a target container

Starting URL: https://grotechminds.com/drag-and-drop/

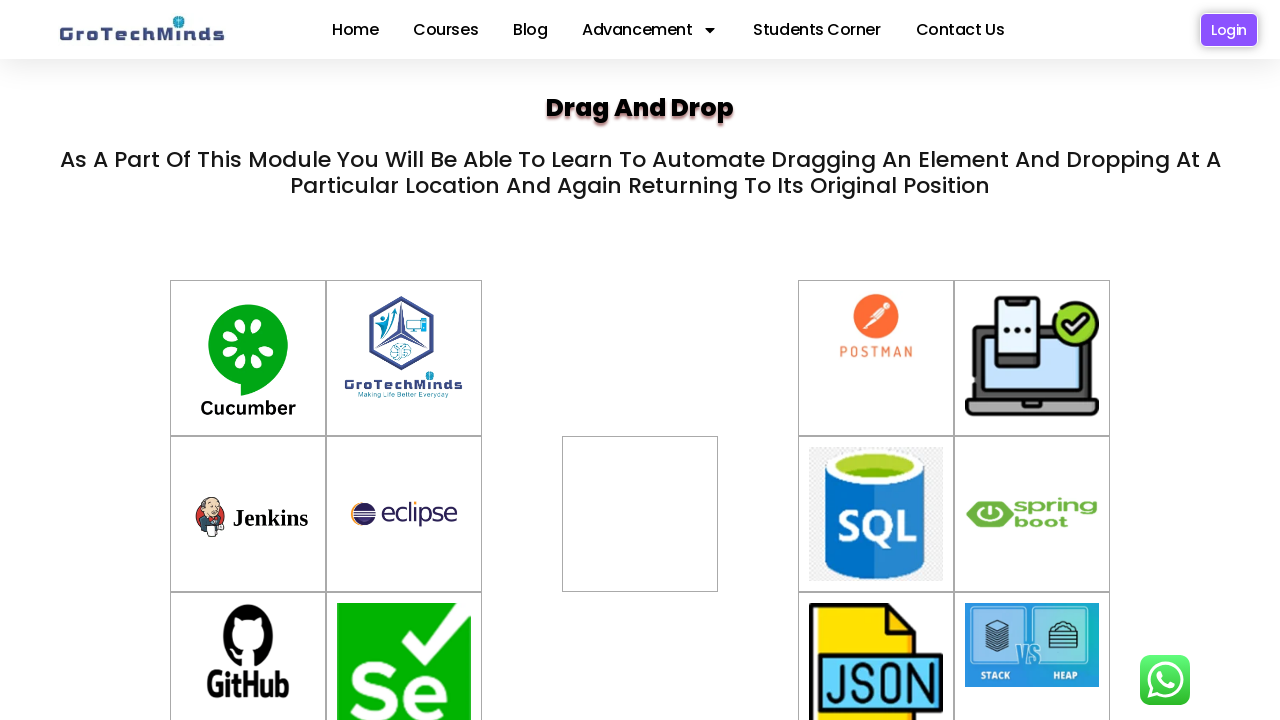

Dragged element #drag1 and dropped it into target container #div2 at (640, 514)
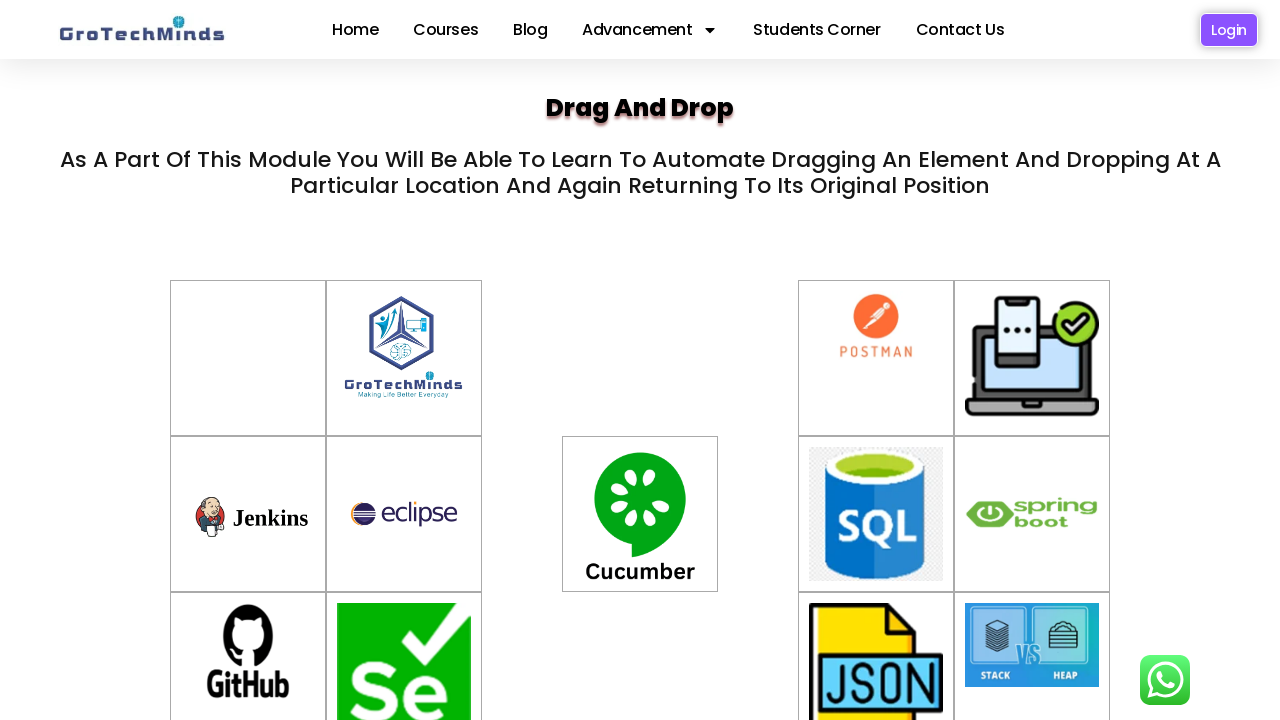

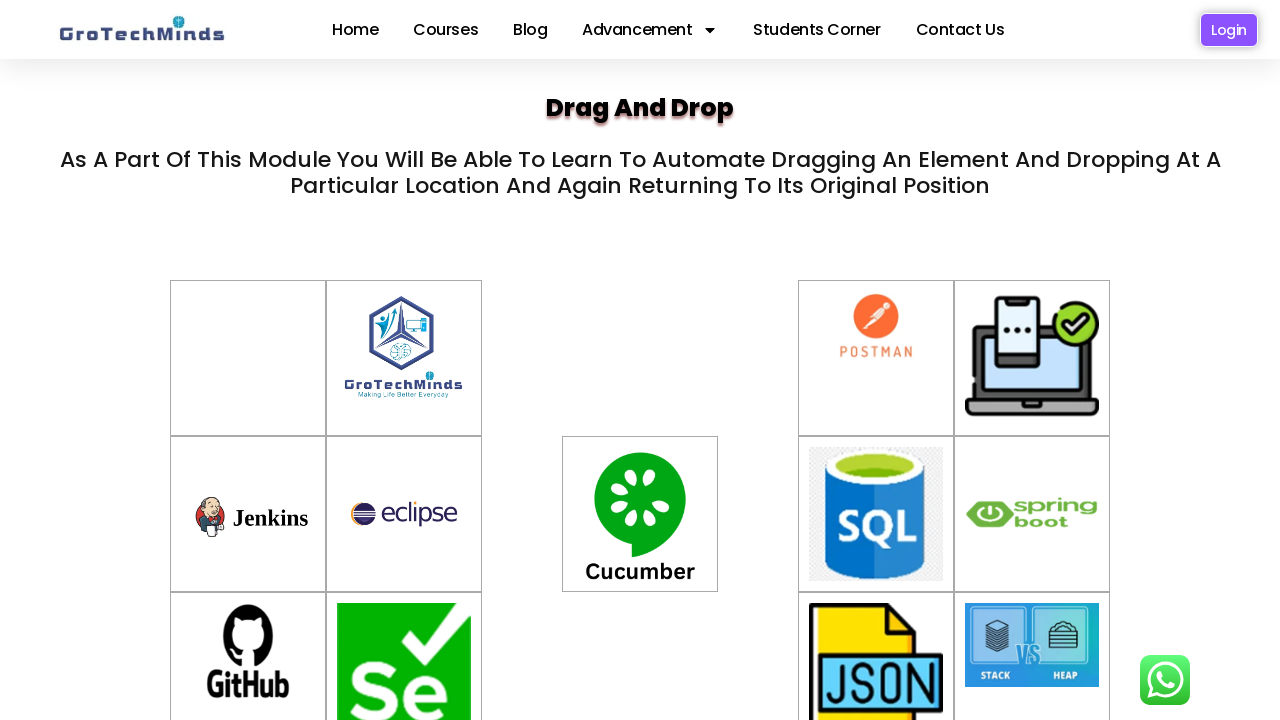